Tests a practice form by attempting login with incorrect credentials, using forgot password flow to reset, then logging in with correct credentials

Starting URL: https://rahulshettyacademy.com/locatorspractice/

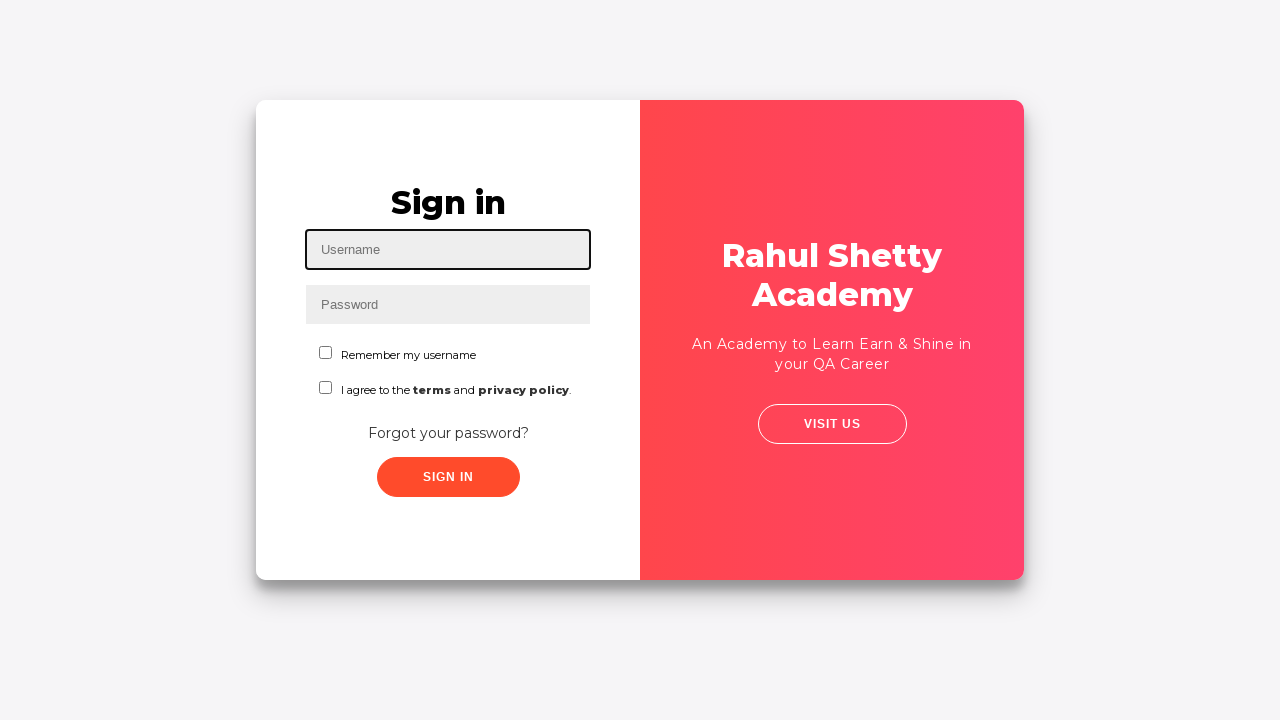

Filled username field with 'Rahul' on input#inputUsername
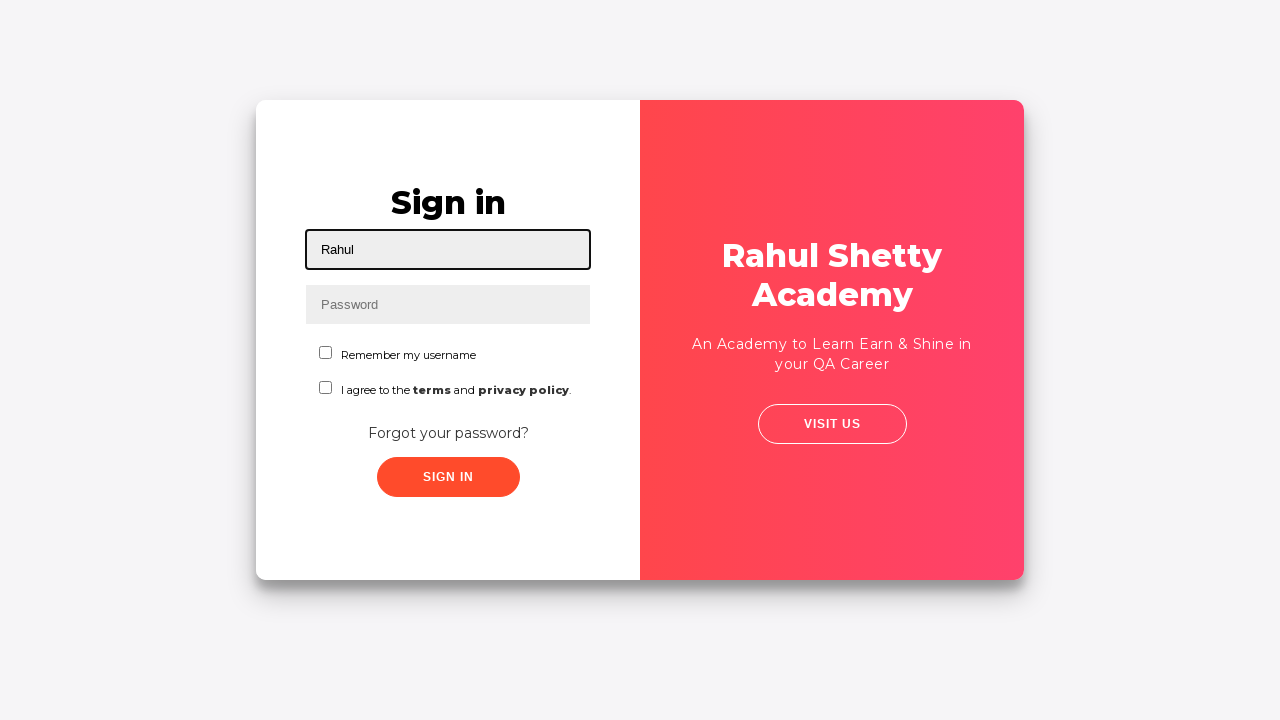

Filled password field with incorrect password 'hello123' on //input[@name='inputPassword']
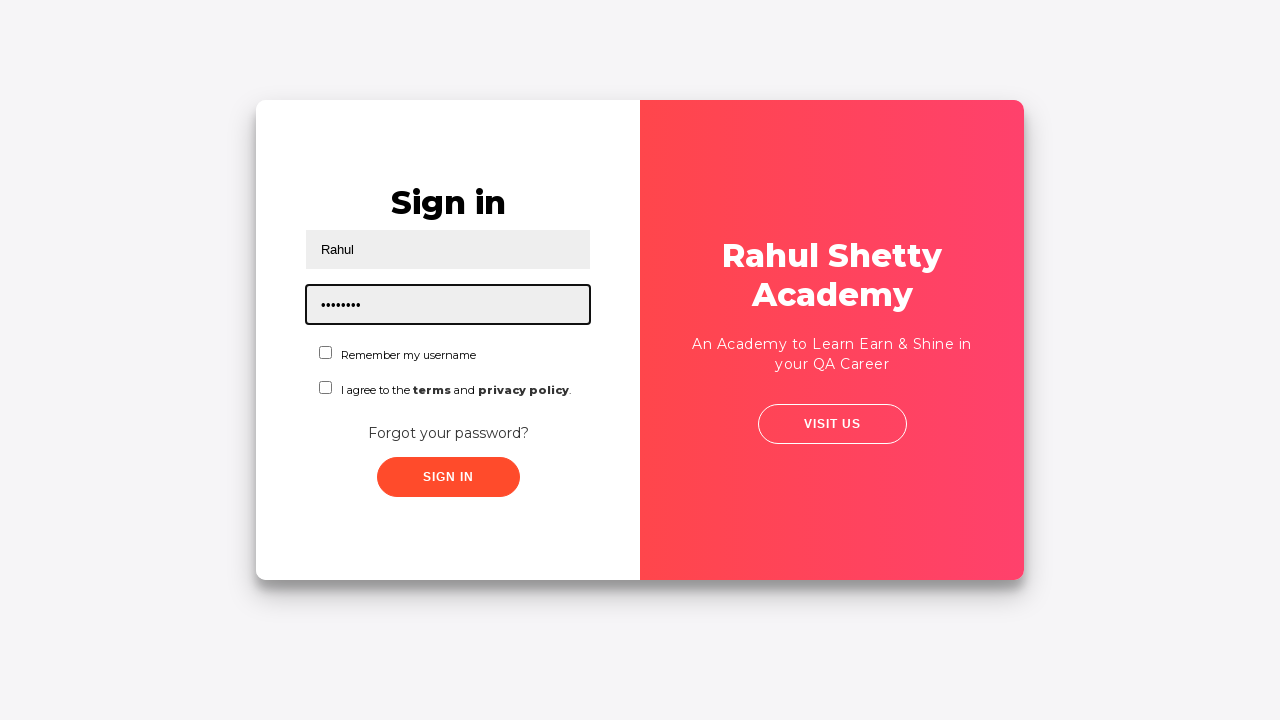

Clicked login button with incorrect credentials at (448, 477) on xpath=//button[@type='submit']
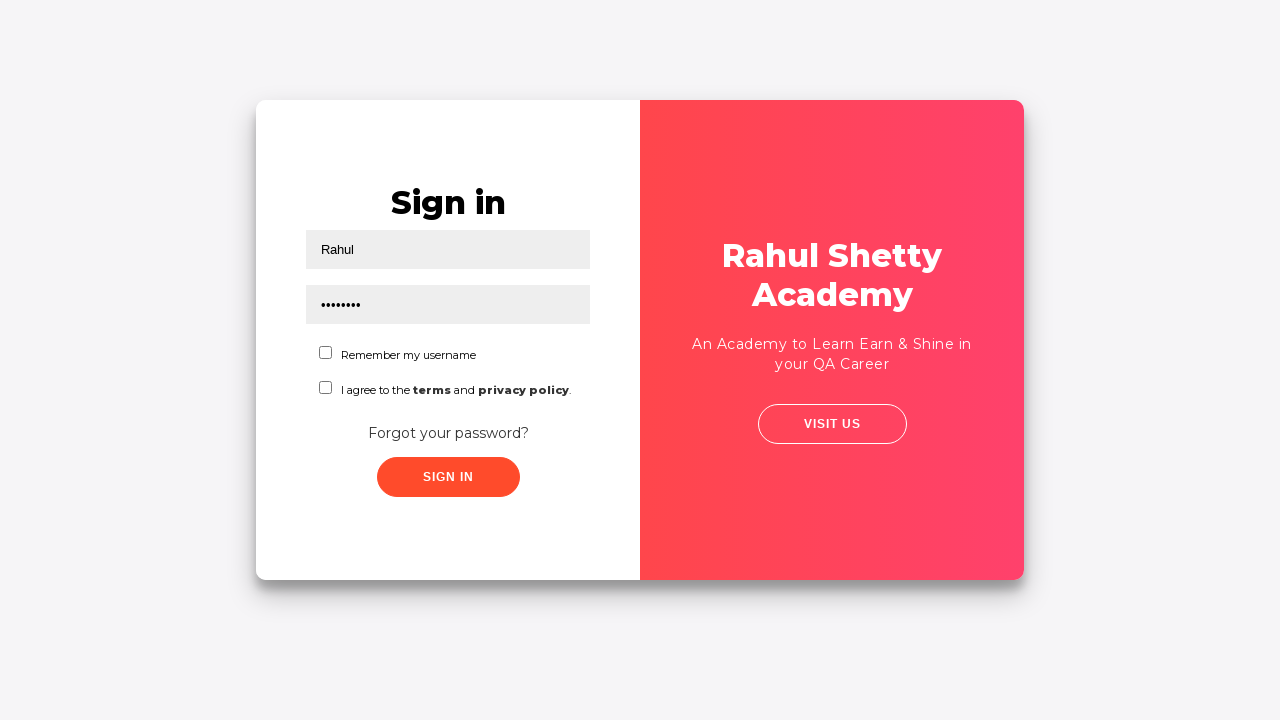

Clicked 'Forgot your password?' link at (448, 433) on text=Forgot your password?
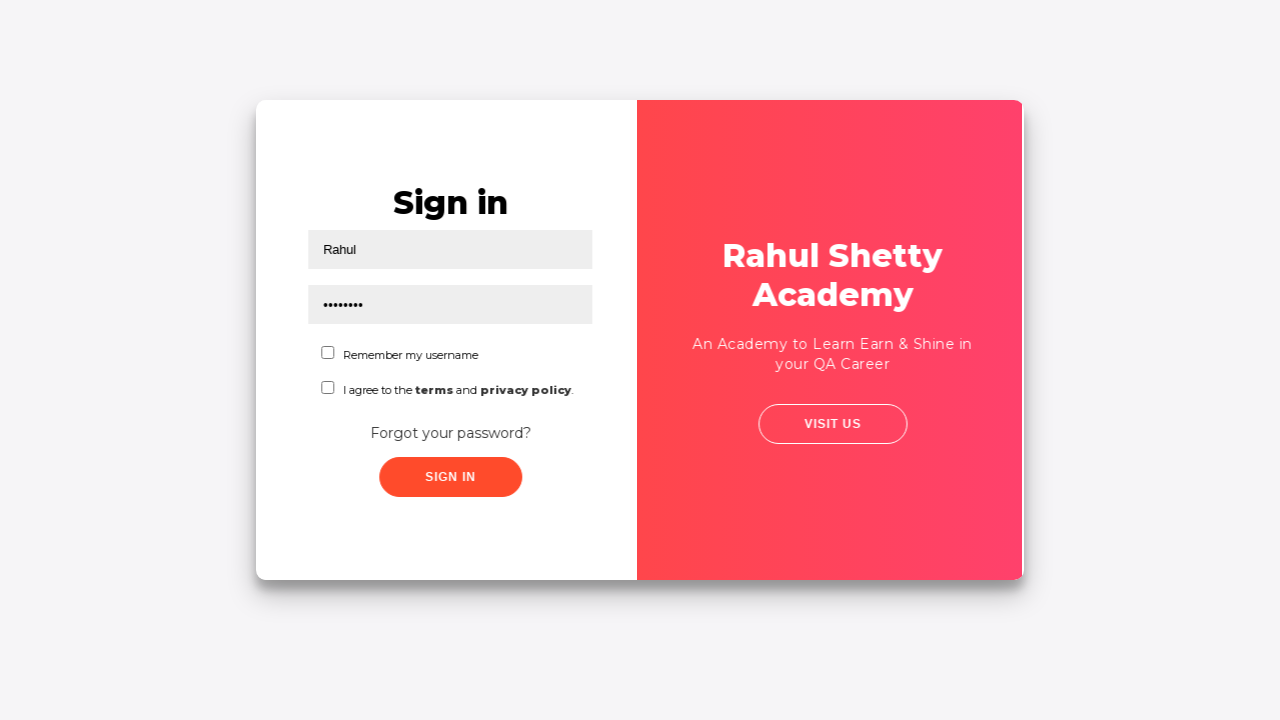

Filled name field with 'Raja' in forgot password form on input[placeholder='Name']
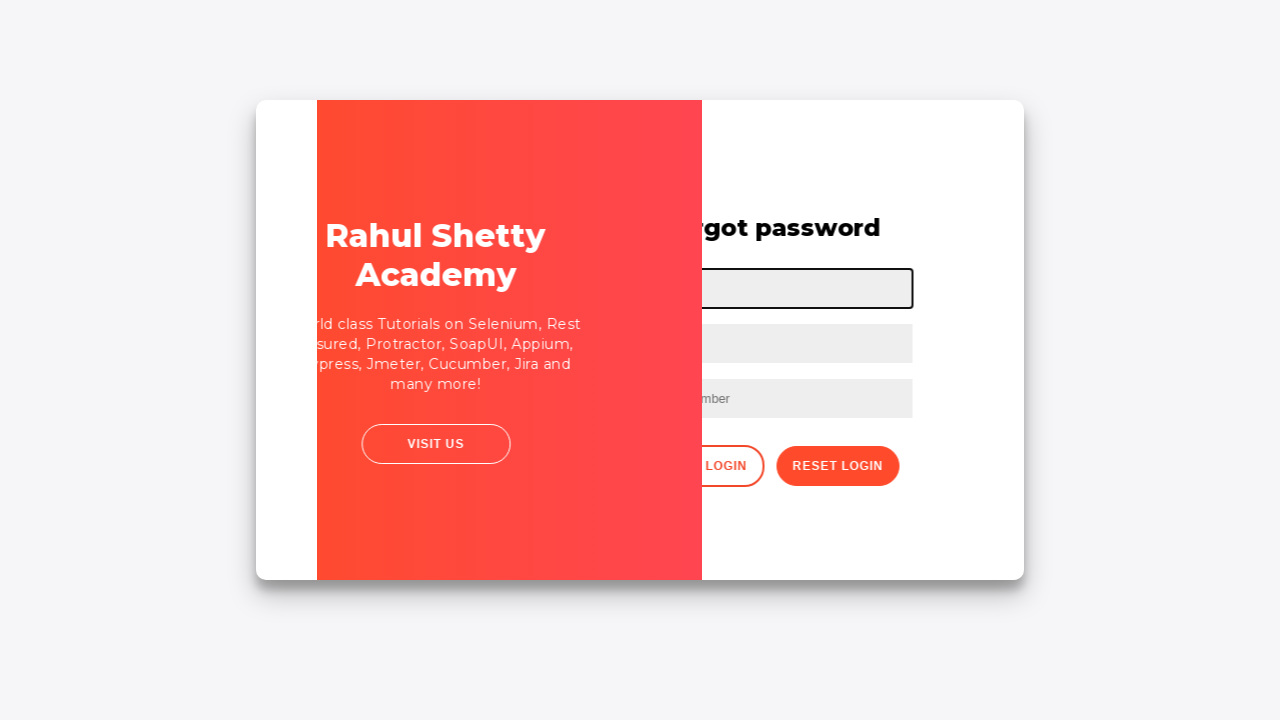

Filled email field with 'john@gmail.com' in forgot password form on input[placeholder='Email']
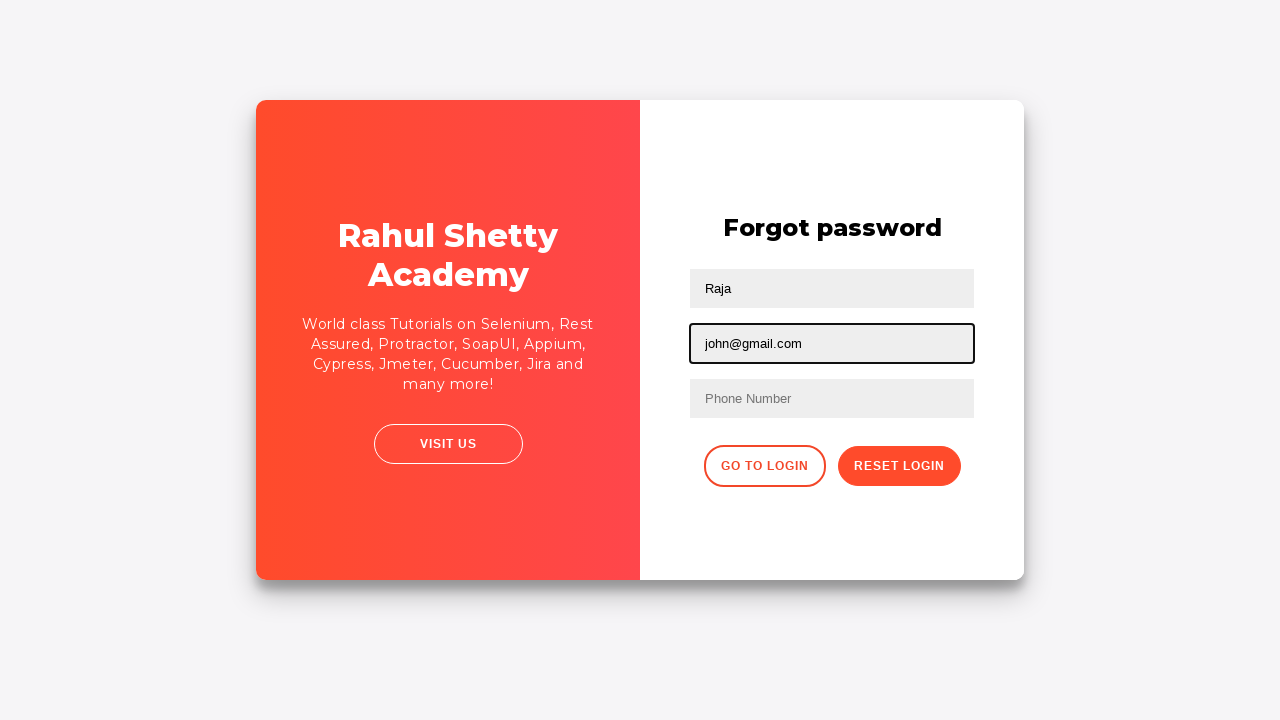

Filled phone number field with '7799894100' in forgot password form on //input[@placeholder='Phone Number']
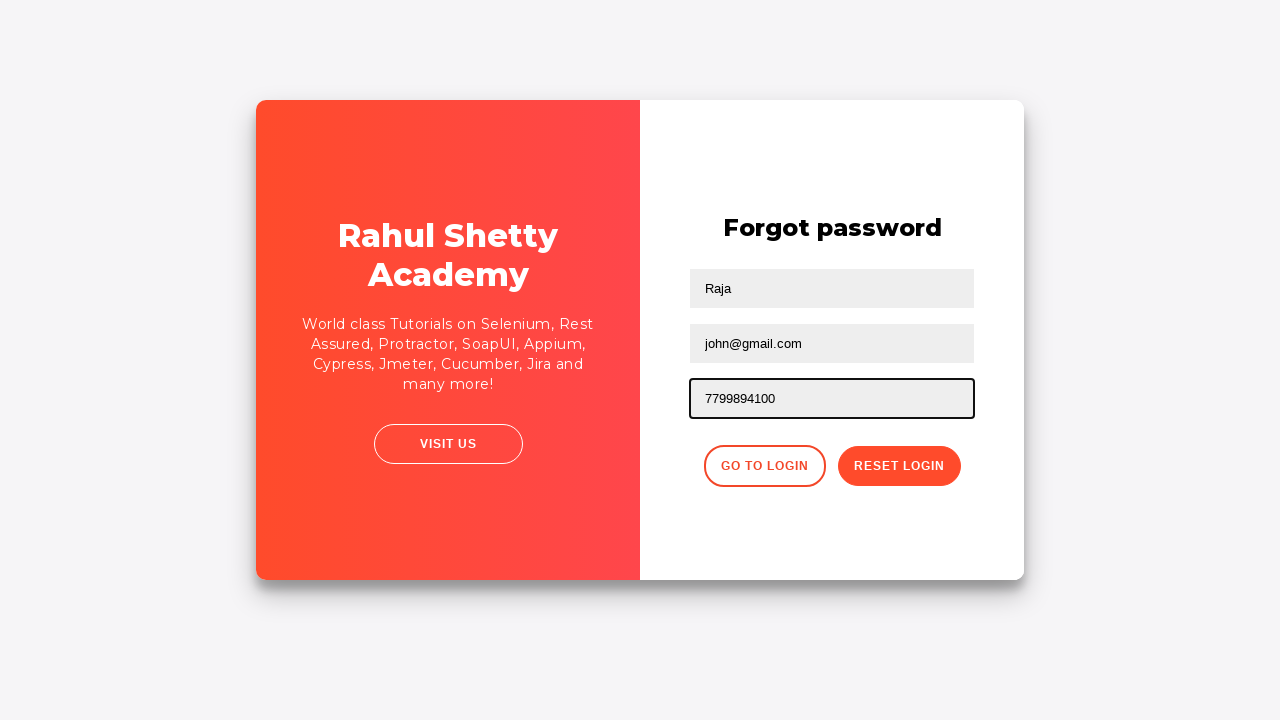

Clicked reset password button to submit password recovery at (899, 466) on xpath=//button[@class='reset-pwd-btn']
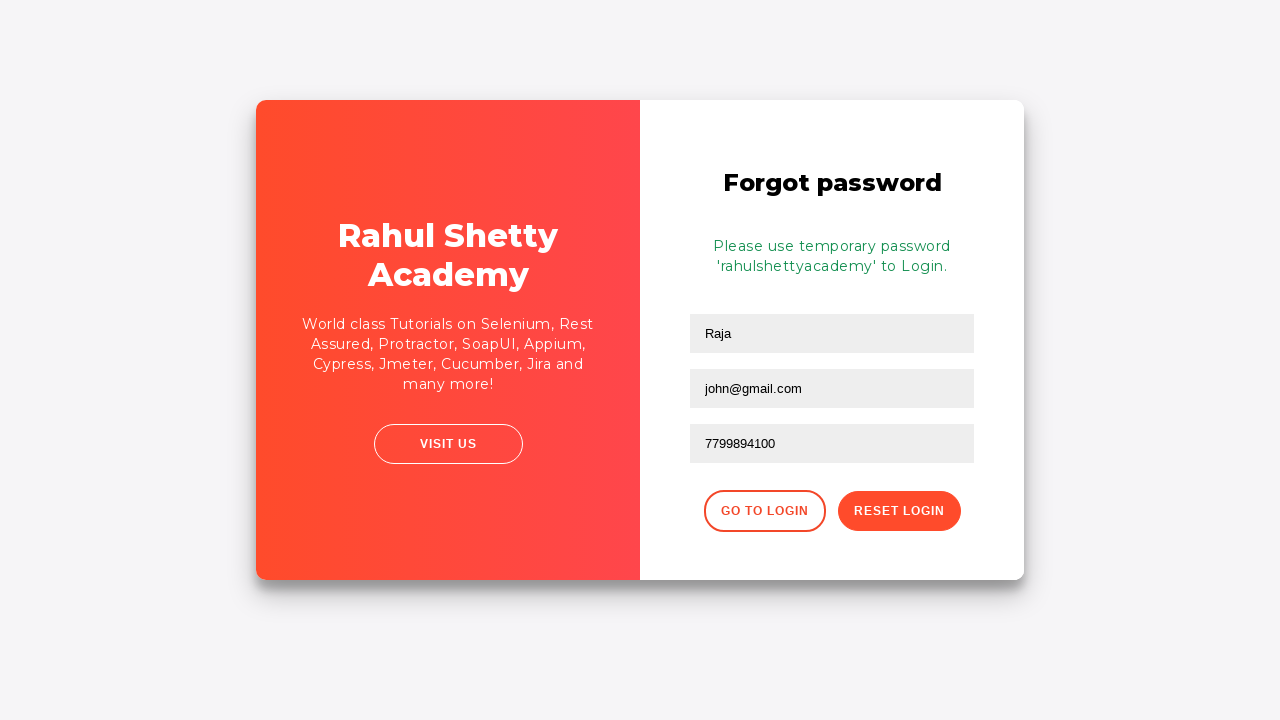

Clicked button to go back to login form at (764, 511) on xpath=//div[@class='forgot-pwd-btn-conainer']/button[1]
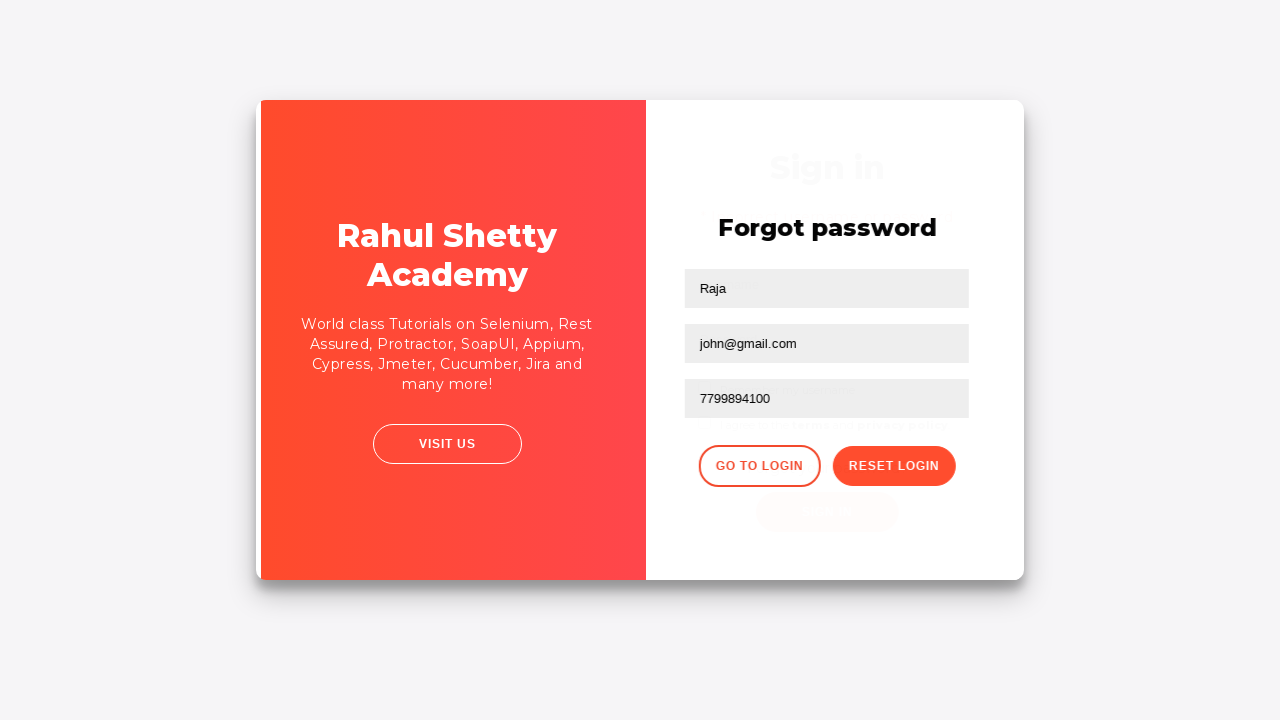

Filled username field with 'Raja' for login on #inputUsername
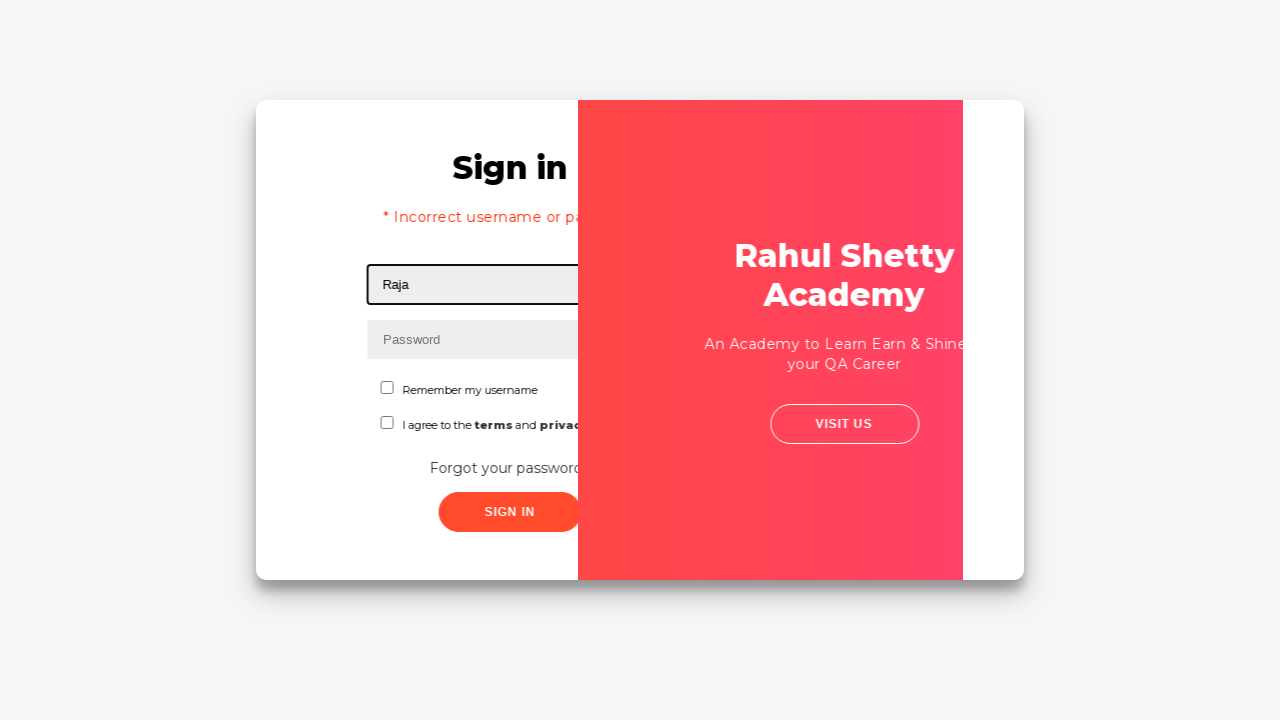

Filled password field with correct password 'rahulshettyacademy' on //input[contains(@type,'pass')]
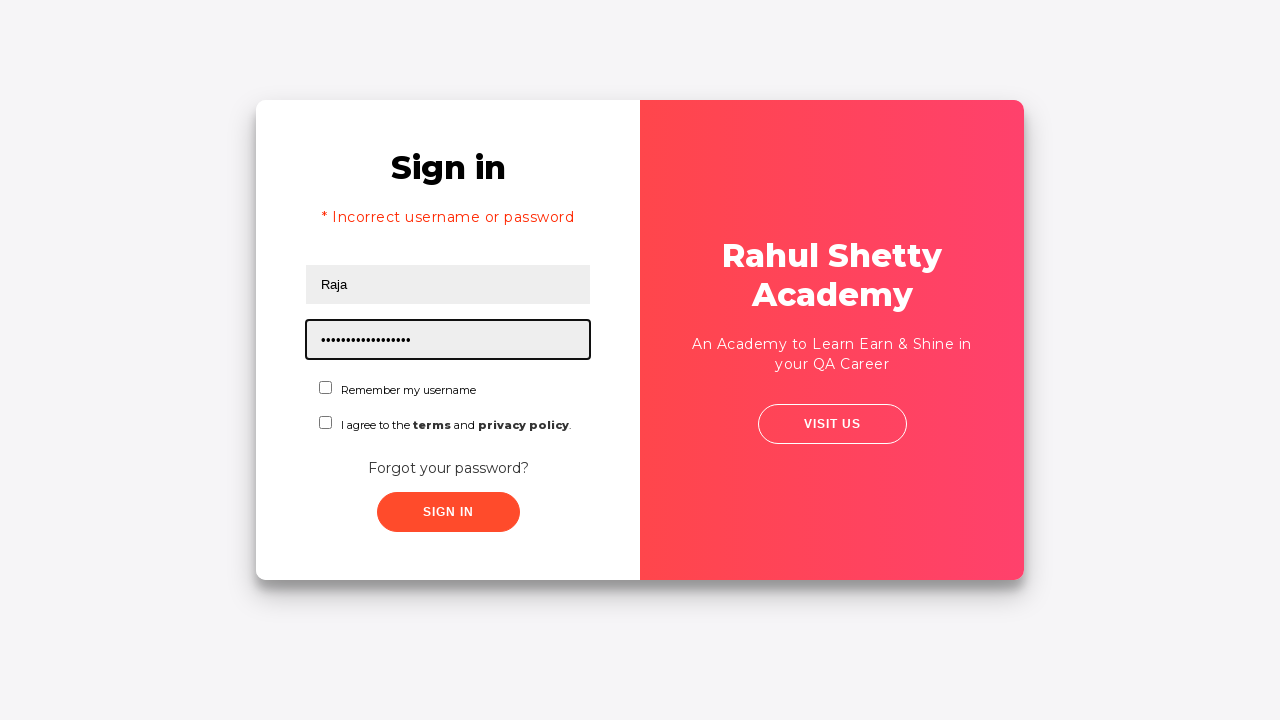

Checked first checkbox at (326, 388) on #chkboxOne
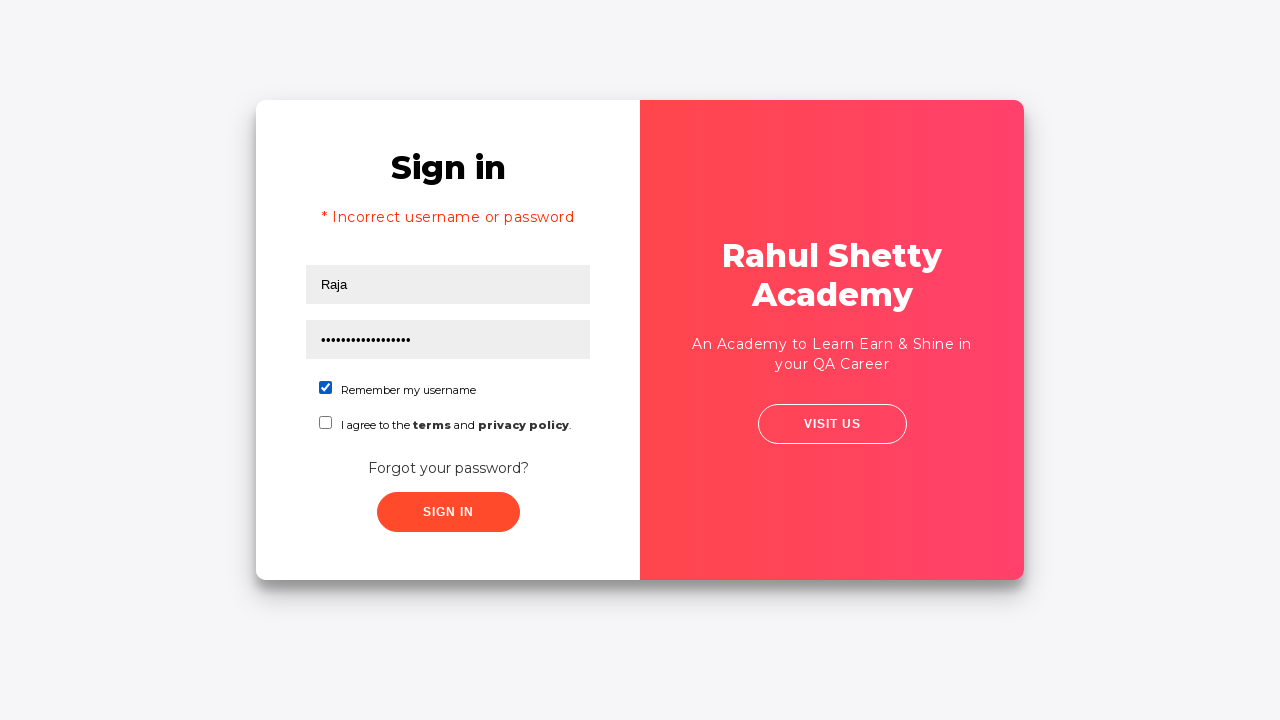

Checked second checkbox at (326, 422) on #chkboxTwo
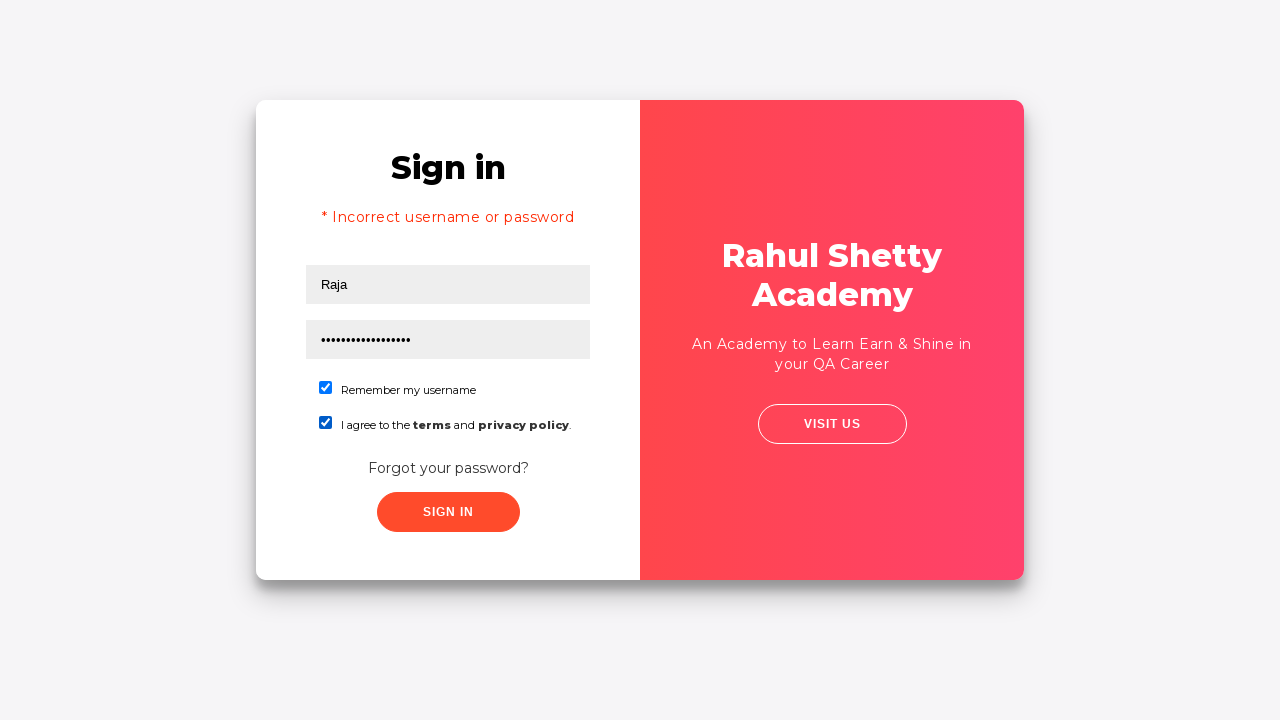

Clicked submit button to login with correct credentials at (448, 512) on xpath=//button[@class='submit signInBtn']
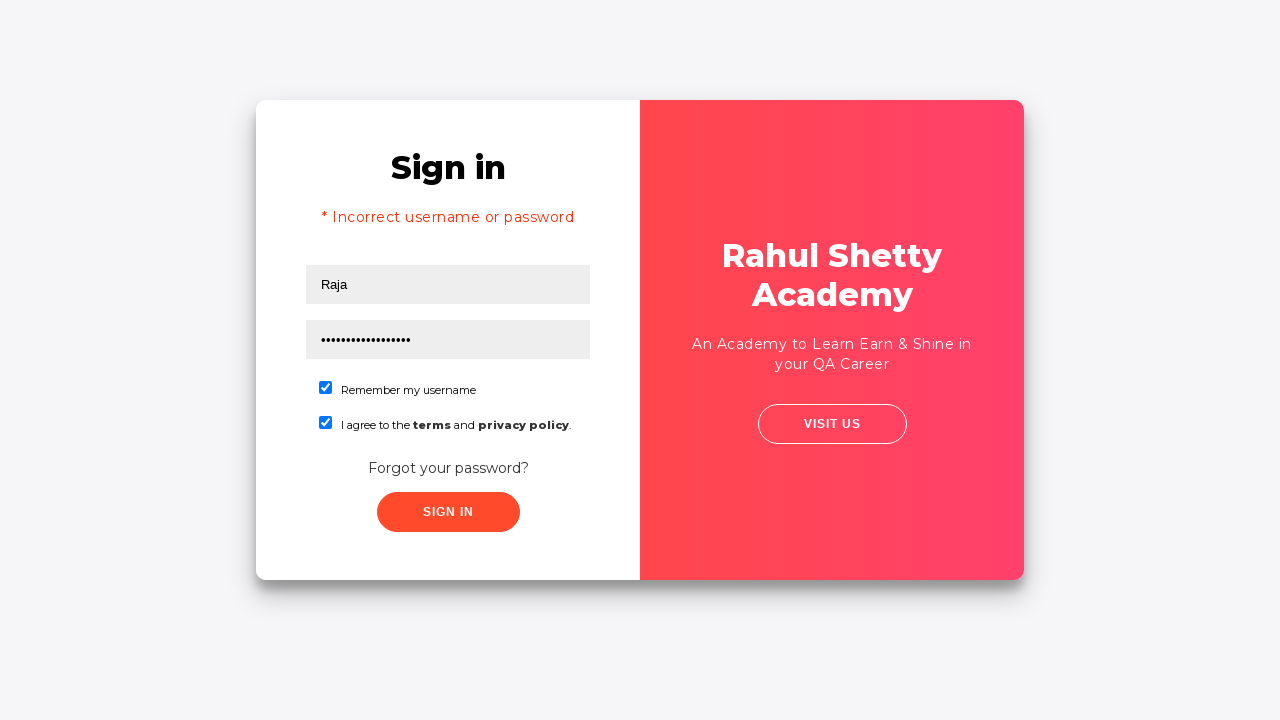

Waited 2 seconds for login navigation to complete
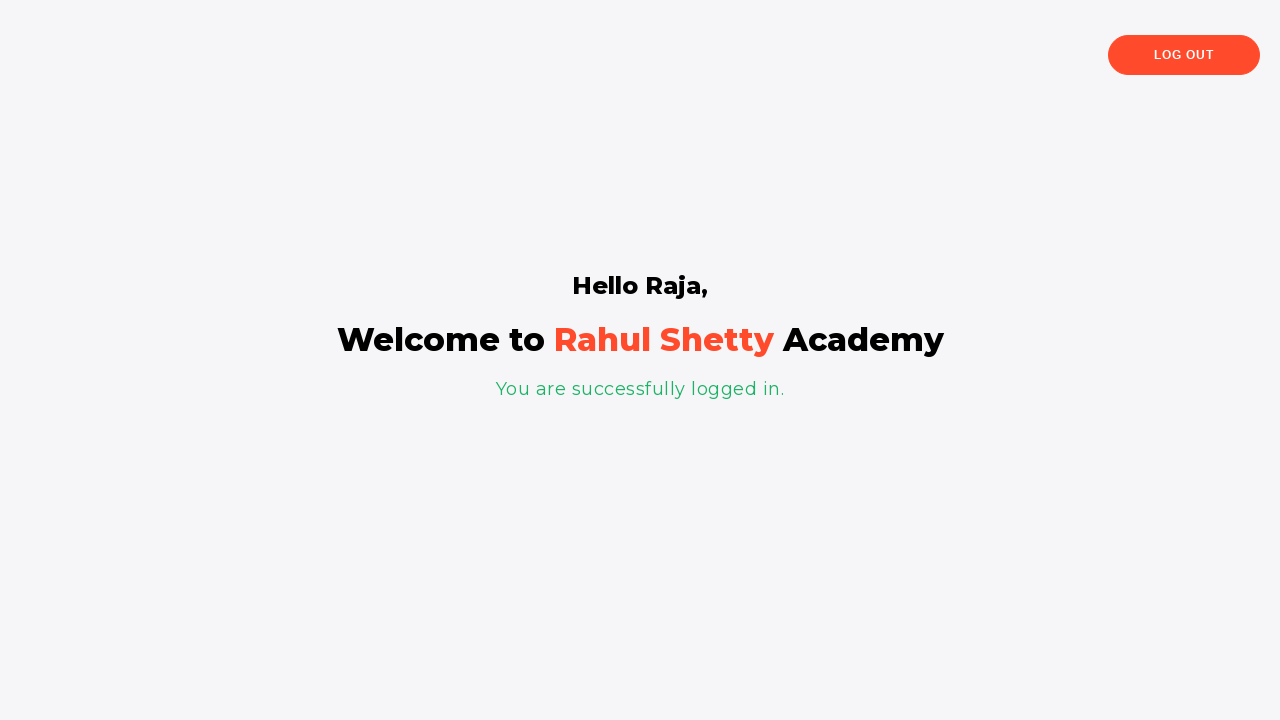

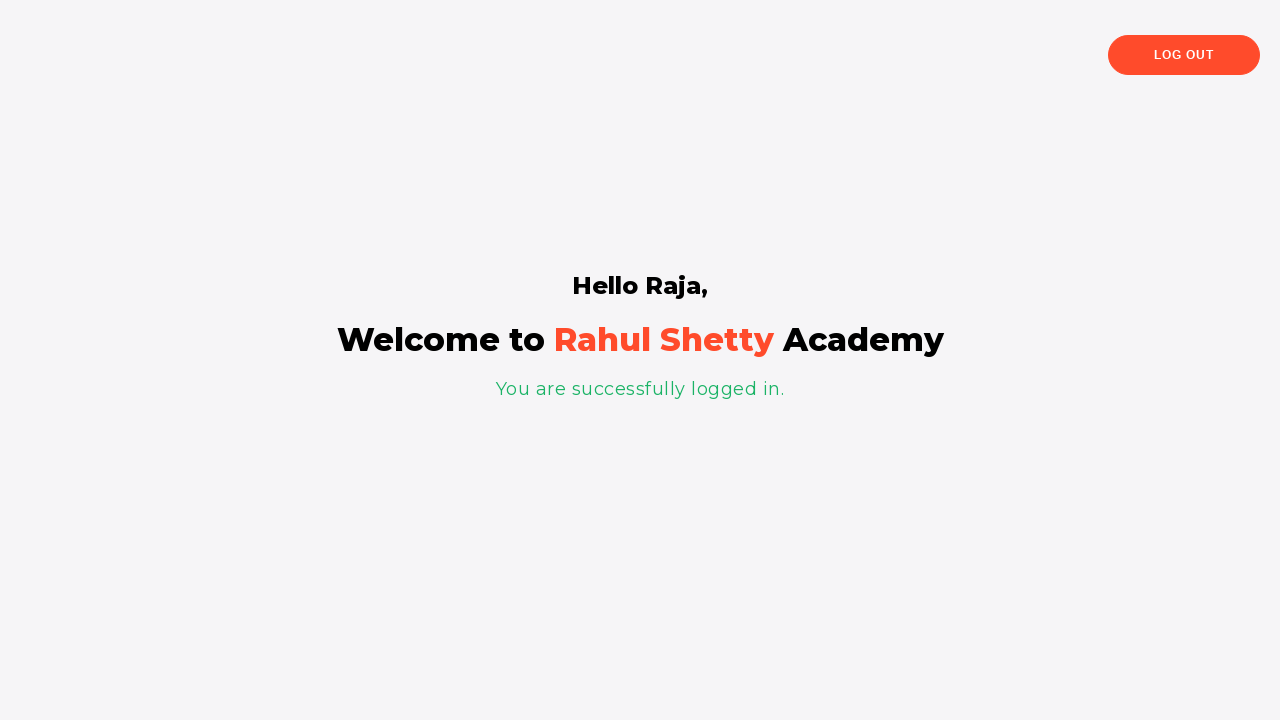